Tests dynamic content generation by clicking a generate button and waiting for the word "release" to appear in the content area

Starting URL: https://training-support.net/webelements/dynamic-content

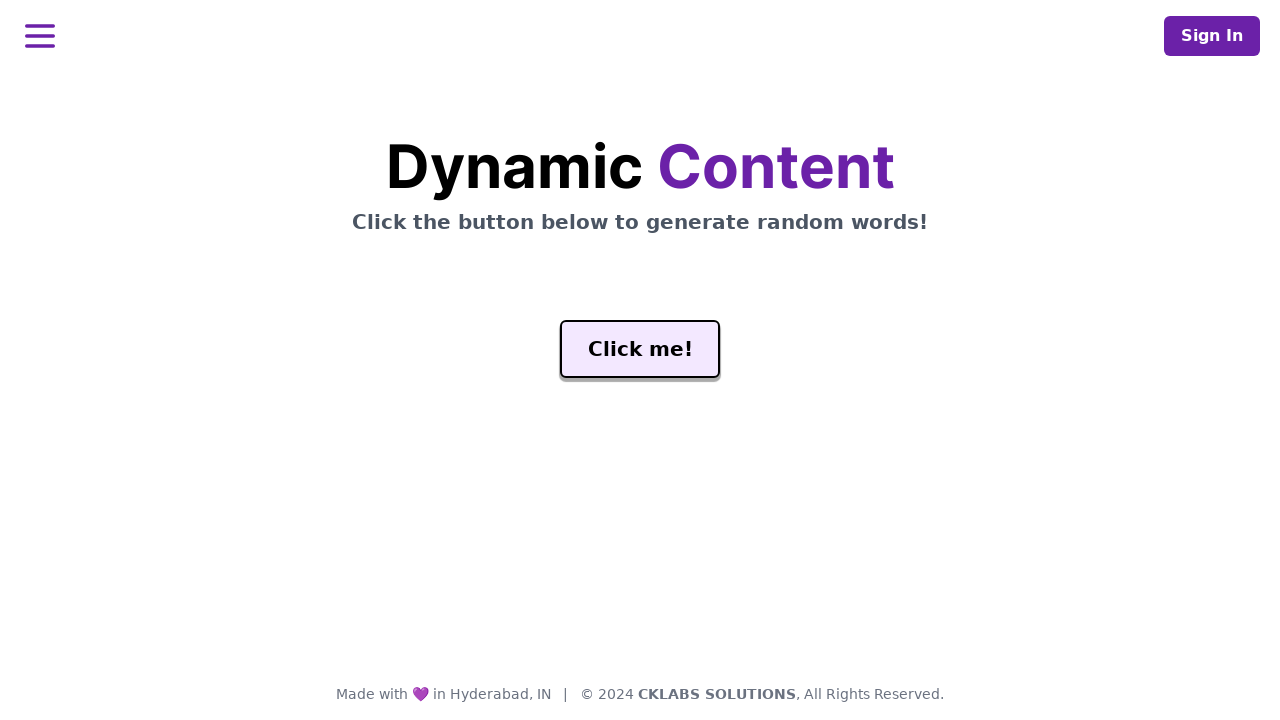

Clicked generate button to trigger dynamic content at (640, 349) on #genButton
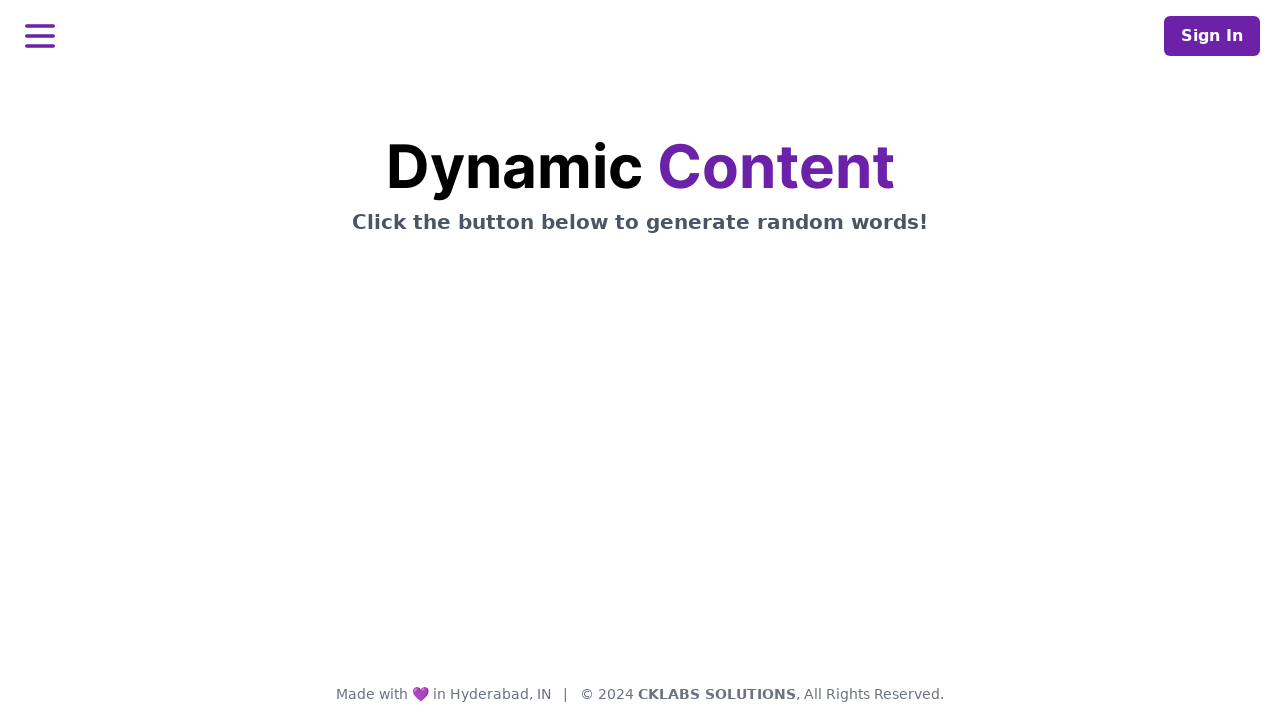

Word 'release' appeared in dynamic content area
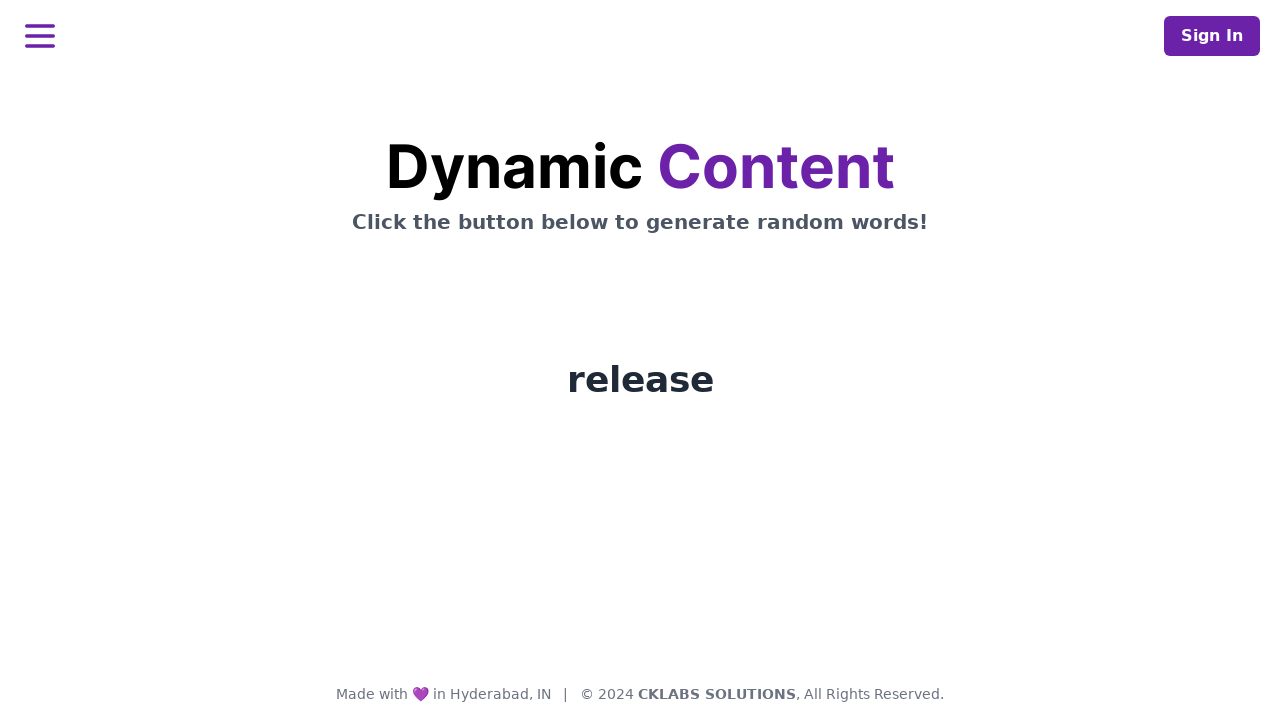

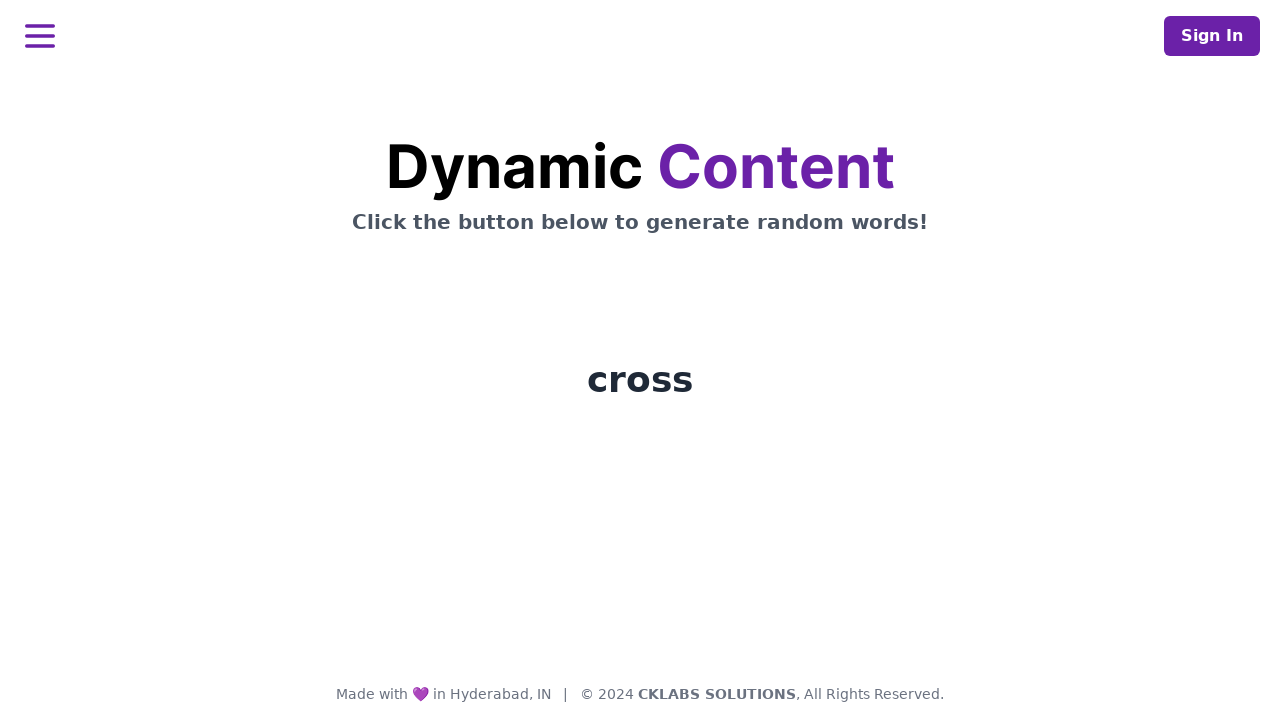